Tests JavaScript confirm dialog by clicking the JS Confirm button, accepting it (OK), and verifying the success message shows "Ok" was clicked.

Starting URL: https://the-internet.herokuapp.com/javascript_alerts

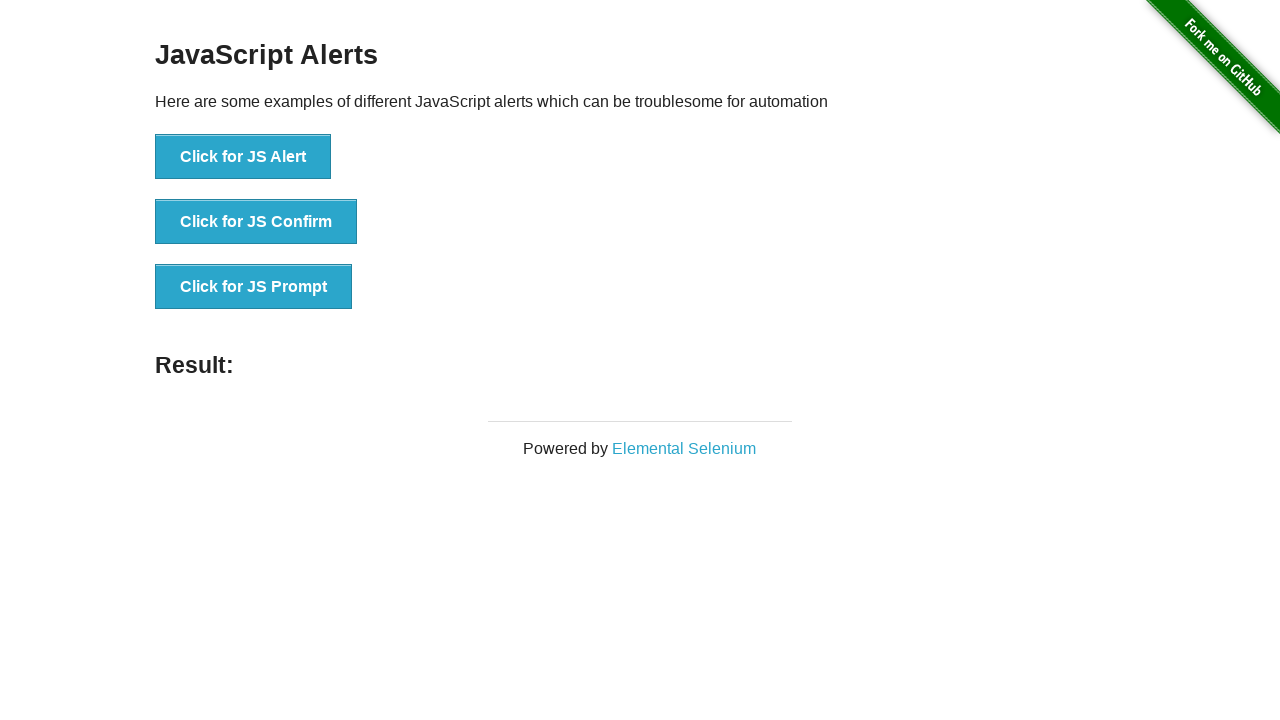

Set up dialog handler to accept confirm dialog
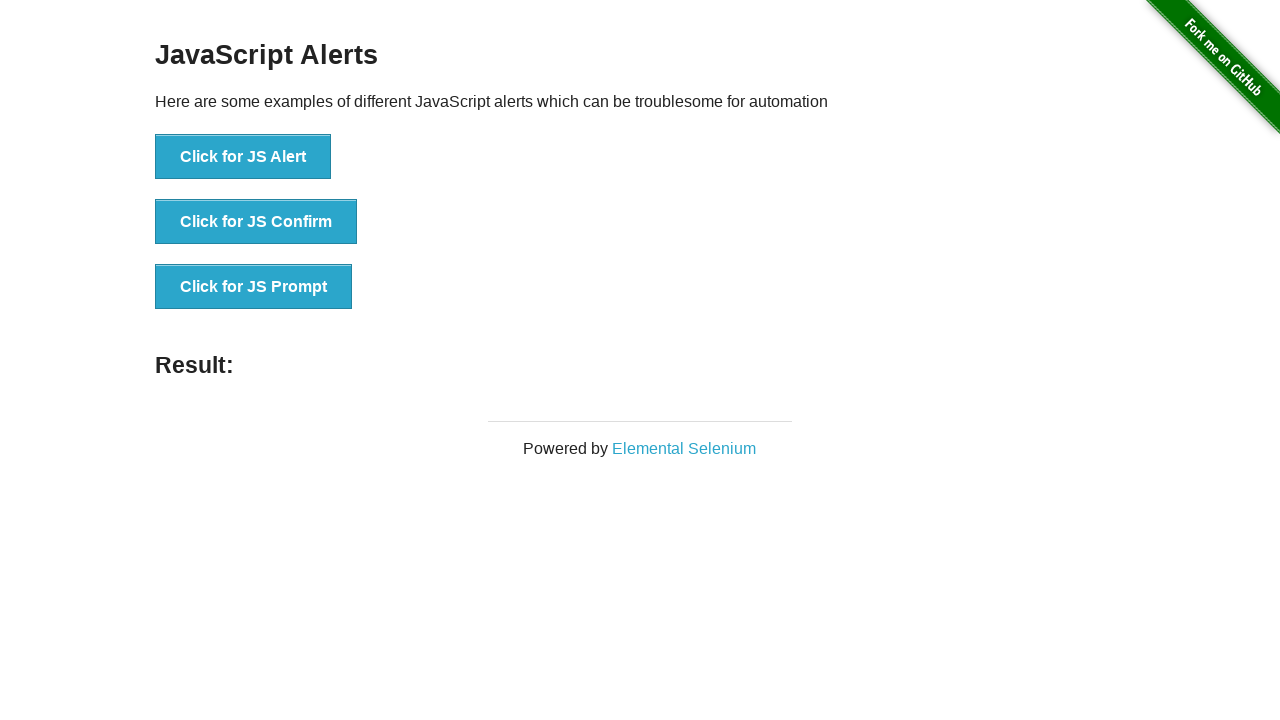

Clicked the JS Confirm button at (256, 222) on xpath=//button[@onclick='jsConfirm()']
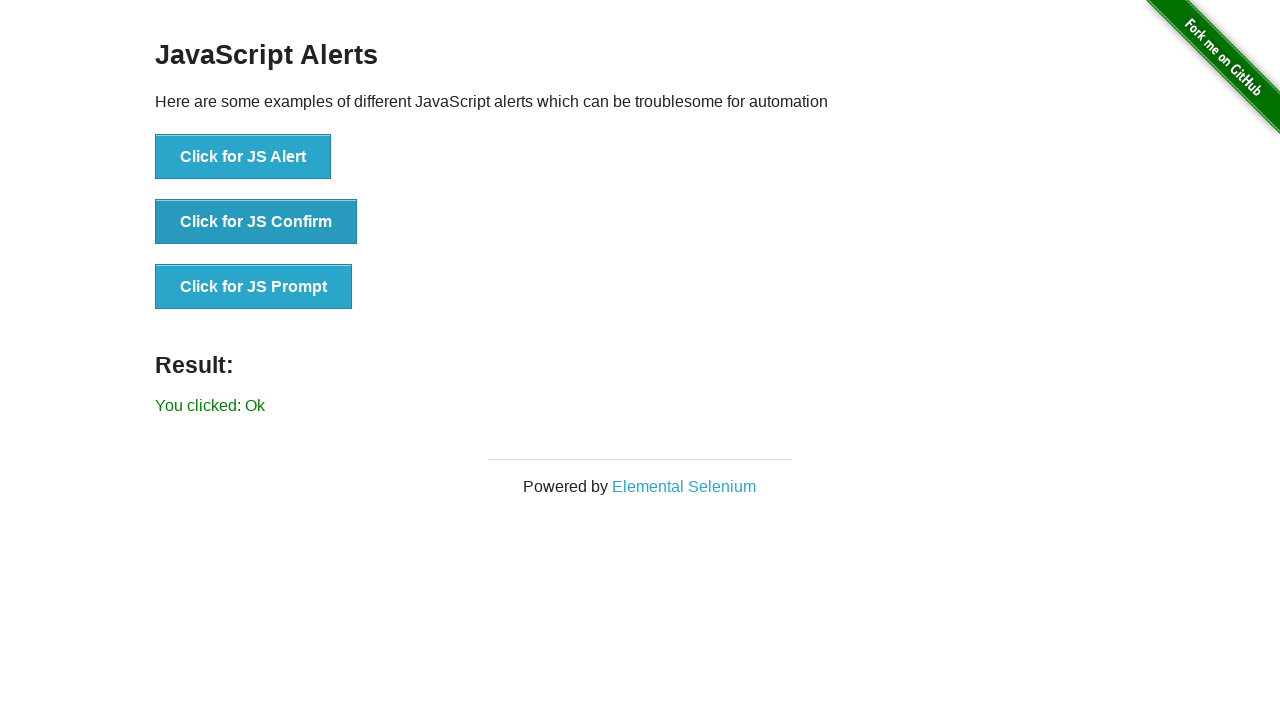

Result message appeared after accepting confirm dialog
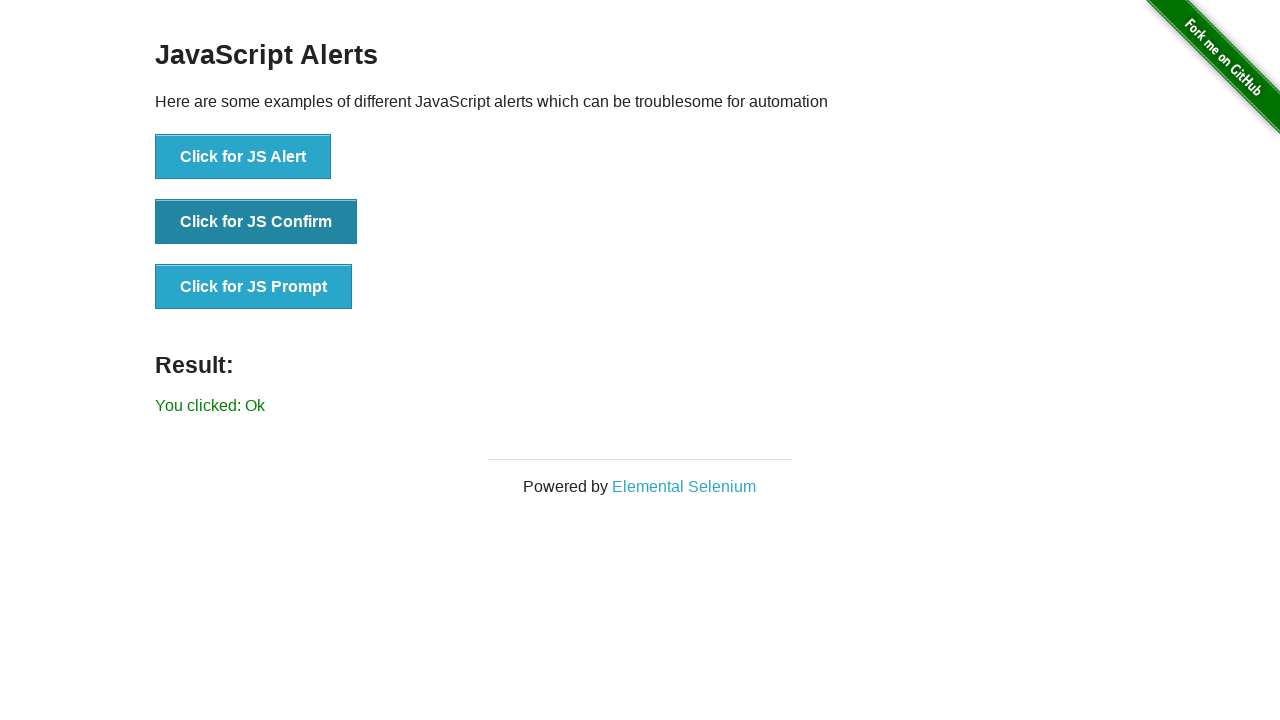

Verified success message shows 'You clicked: Ok'
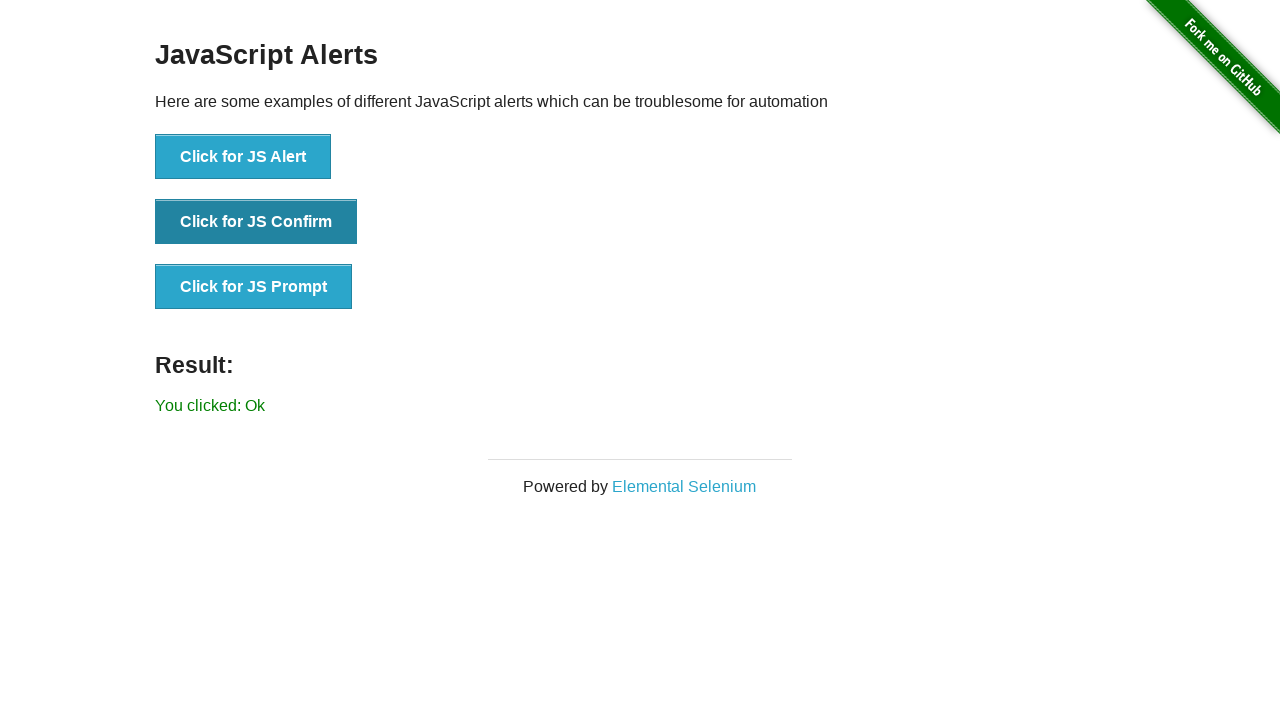

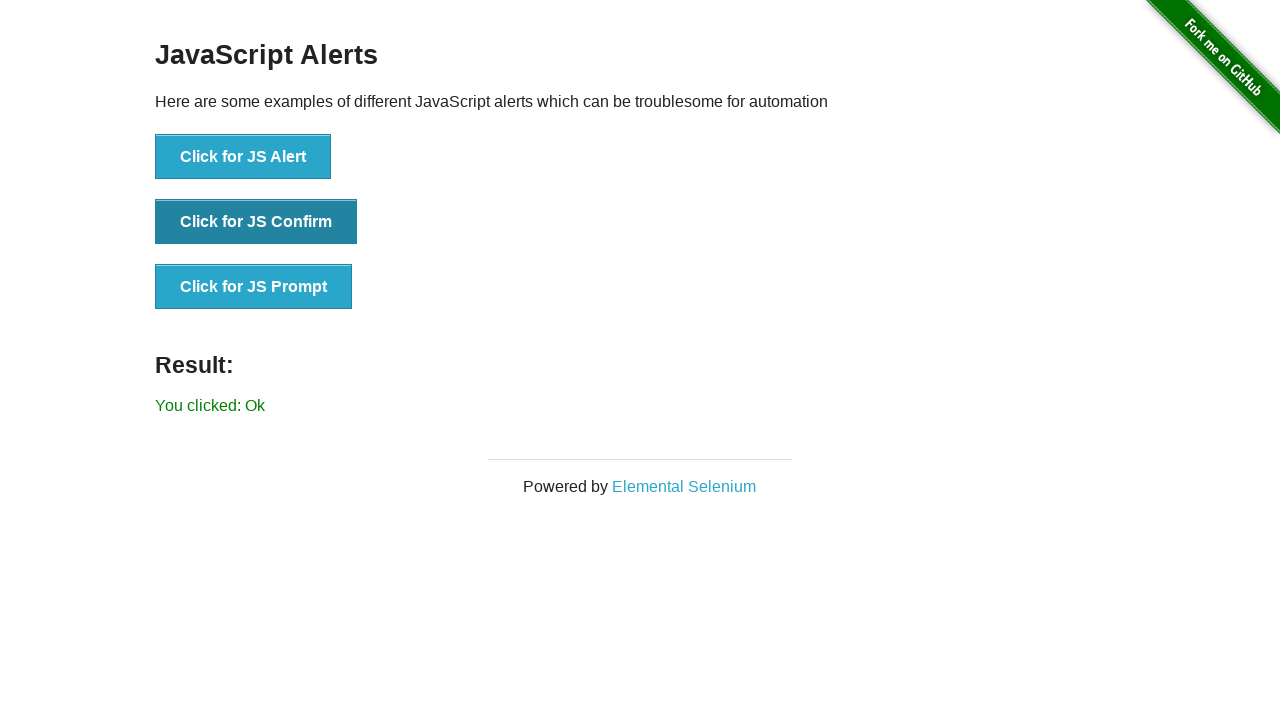